Tests Playwright's relative locator features (above, below, near) on a practice page by finding elements relative to a specific user name in a table

Starting URL: https://selectorshub.com/xpath-practice-page/

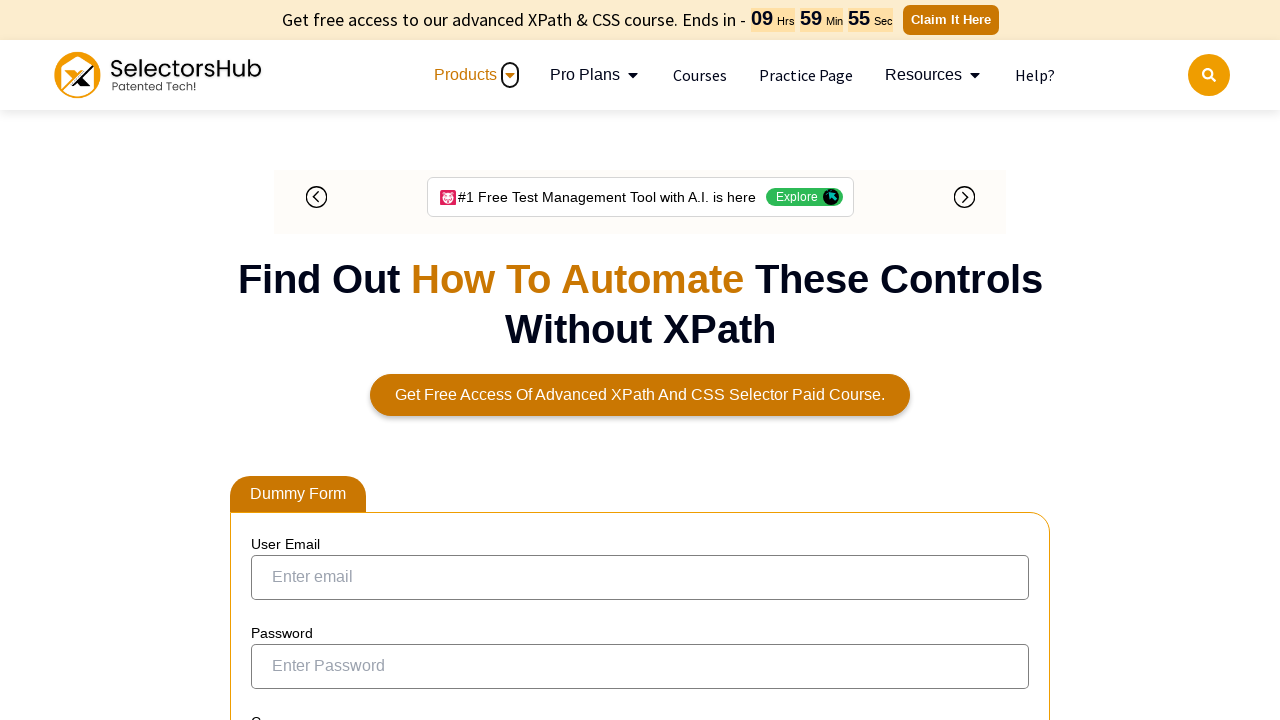

Found user link above 'Joe.Root' using relative locator
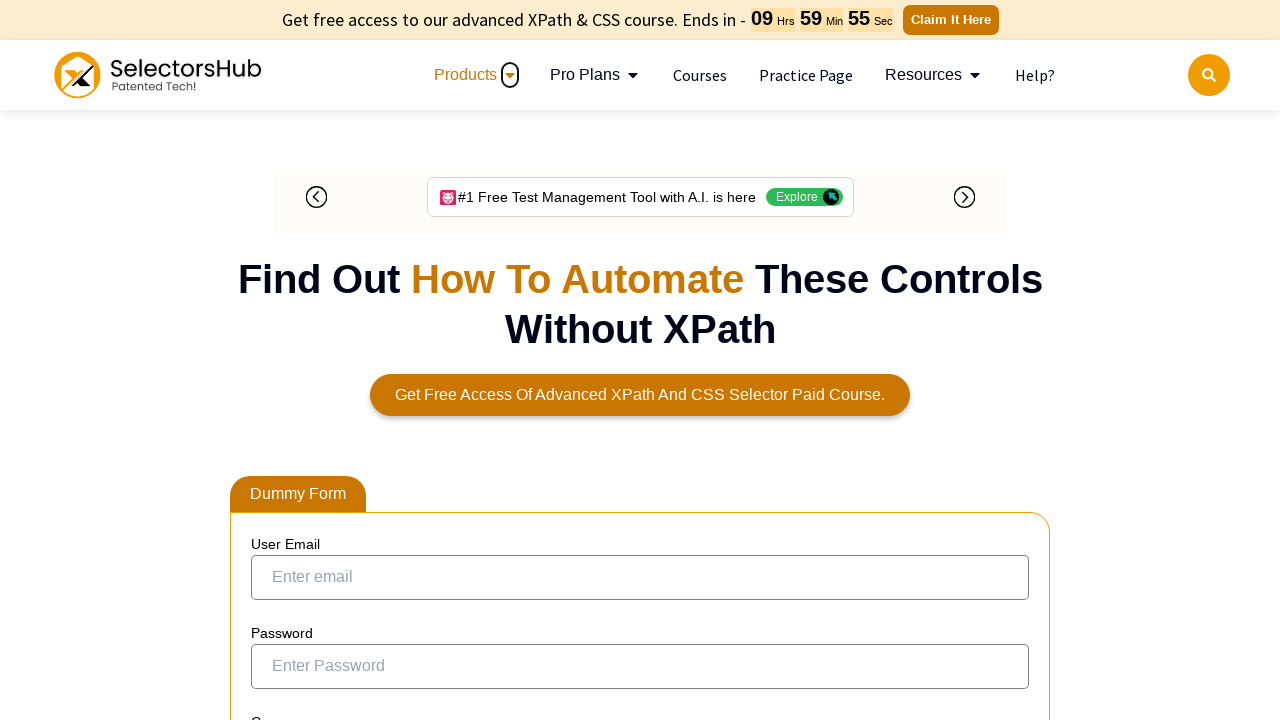

Found user link below 'Joe.Root' using relative locator
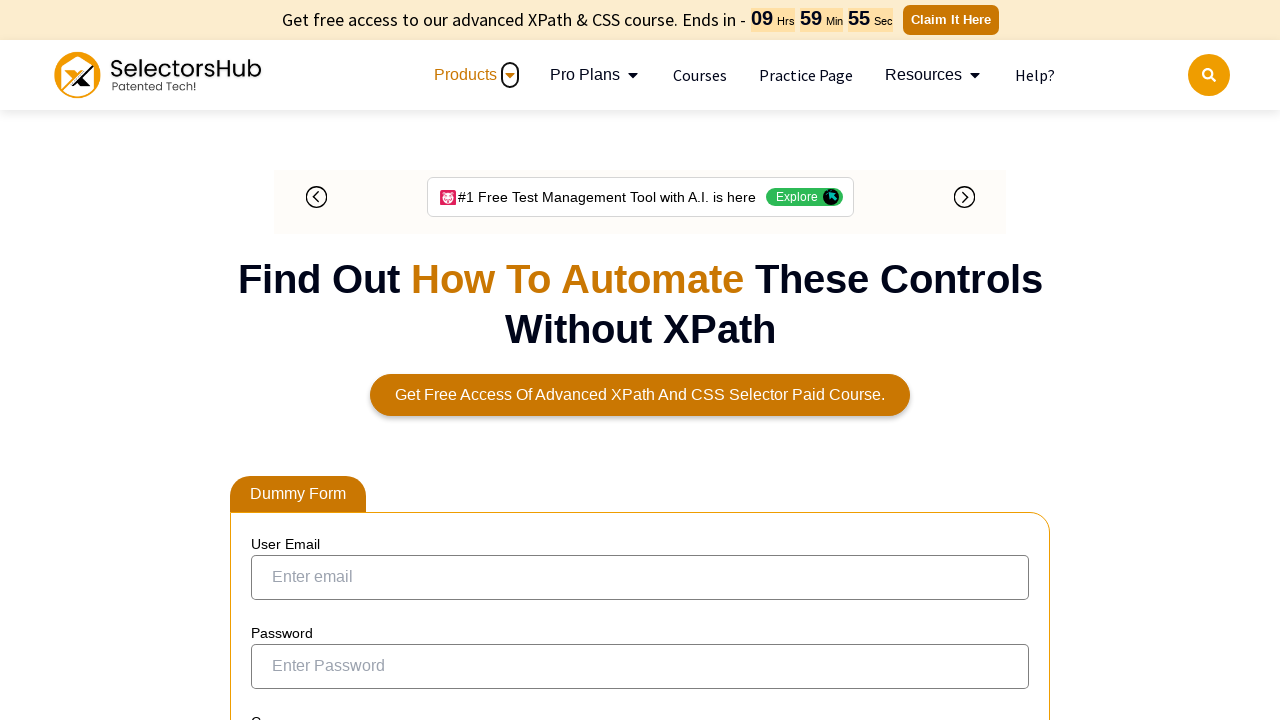

Located all table cells near 'Joe.Root' within 400 pixels
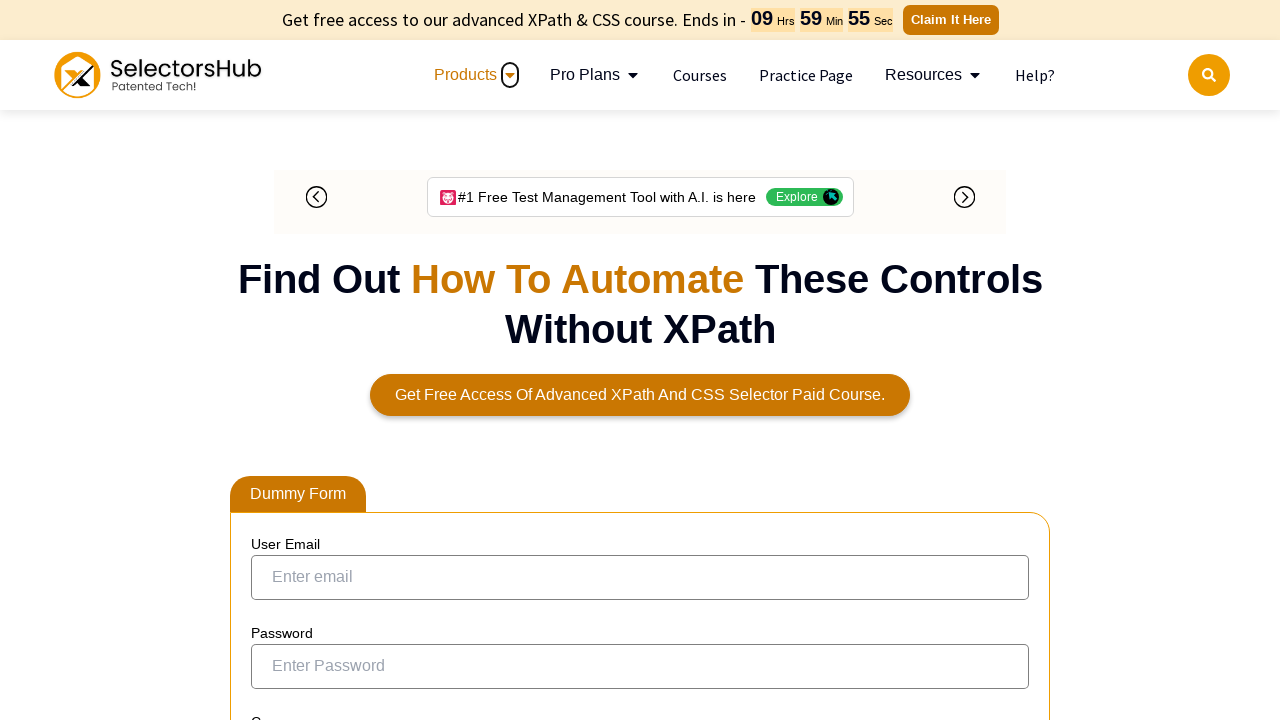

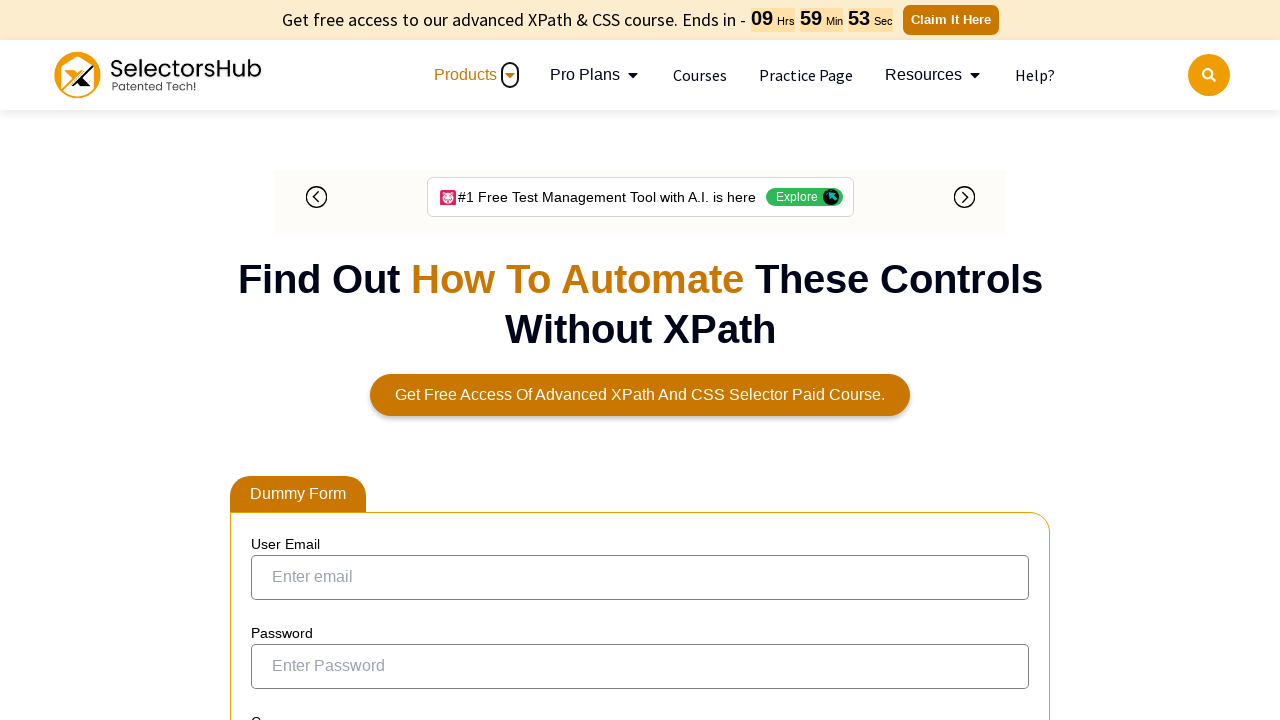